Tests visibility of Hello World text after clicking start button and waiting for dynamic content to load

Starting URL: https://automationfc.github.io/dynamic-loading/

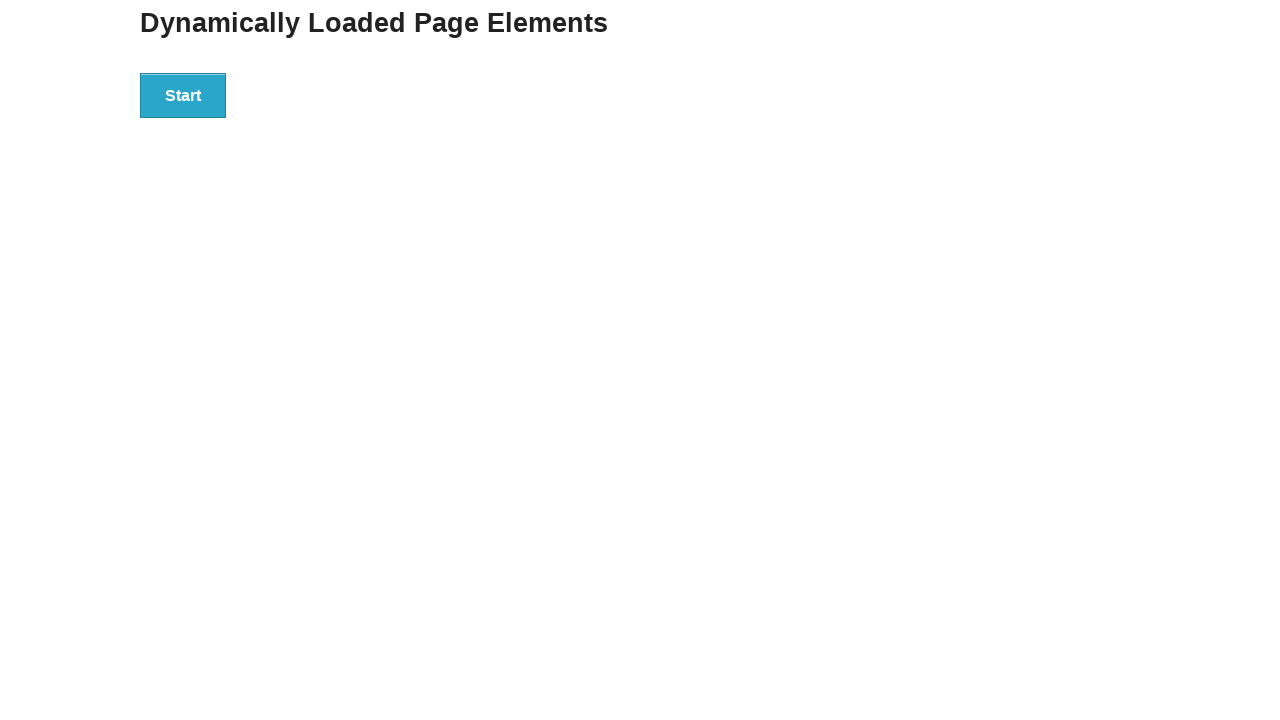

Clicked Start button to trigger dynamic content loading at (183, 95) on div#start>button
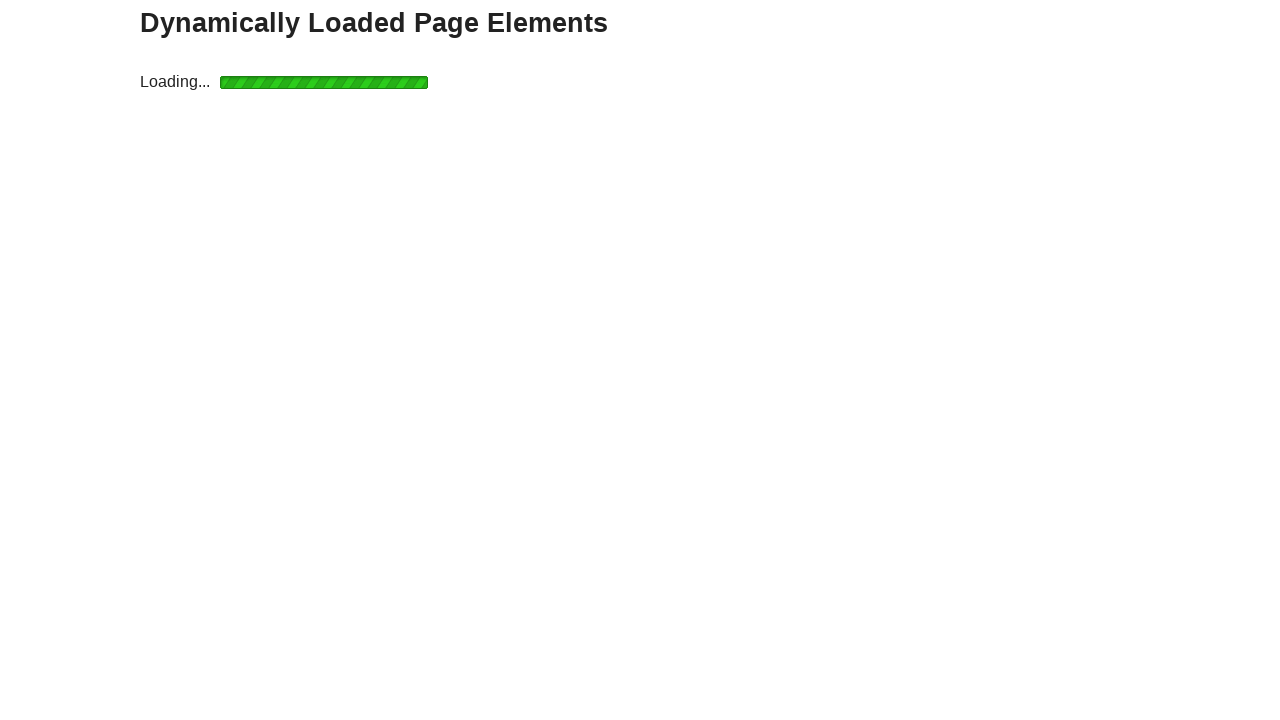

Hello World text became visible after waiting for dynamic content to load
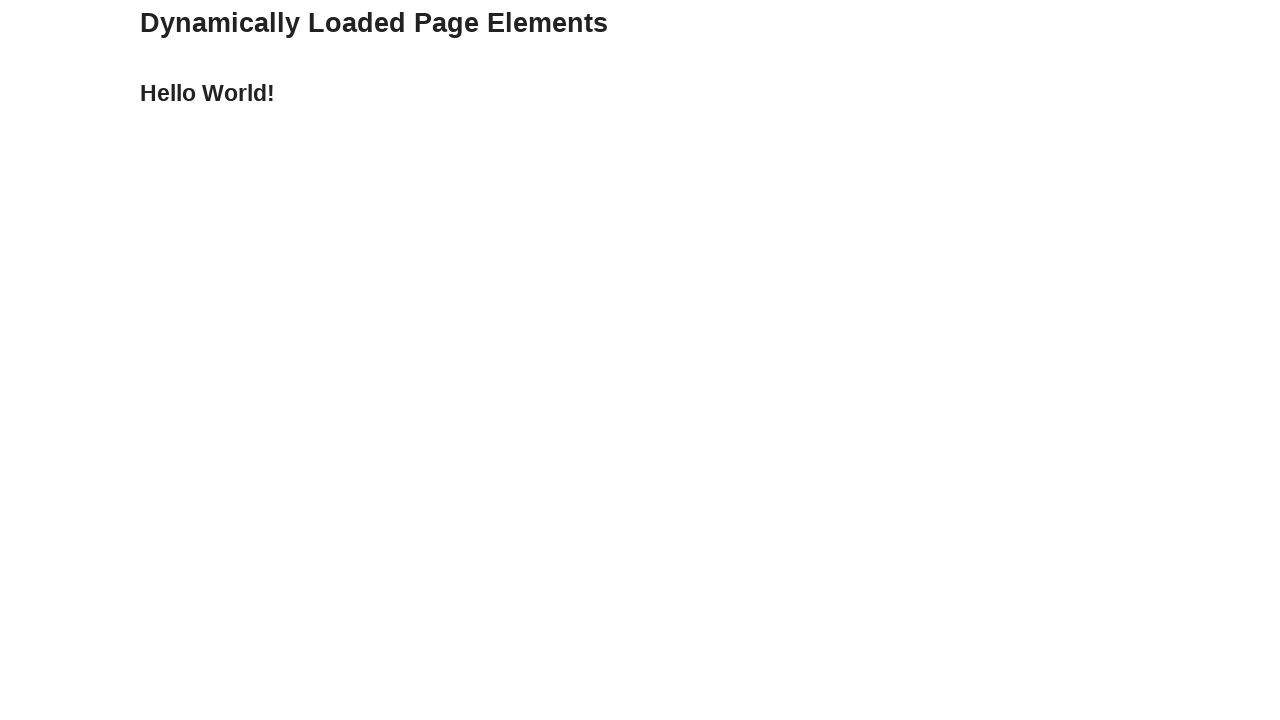

Verified that the text content equals 'Hello World!'
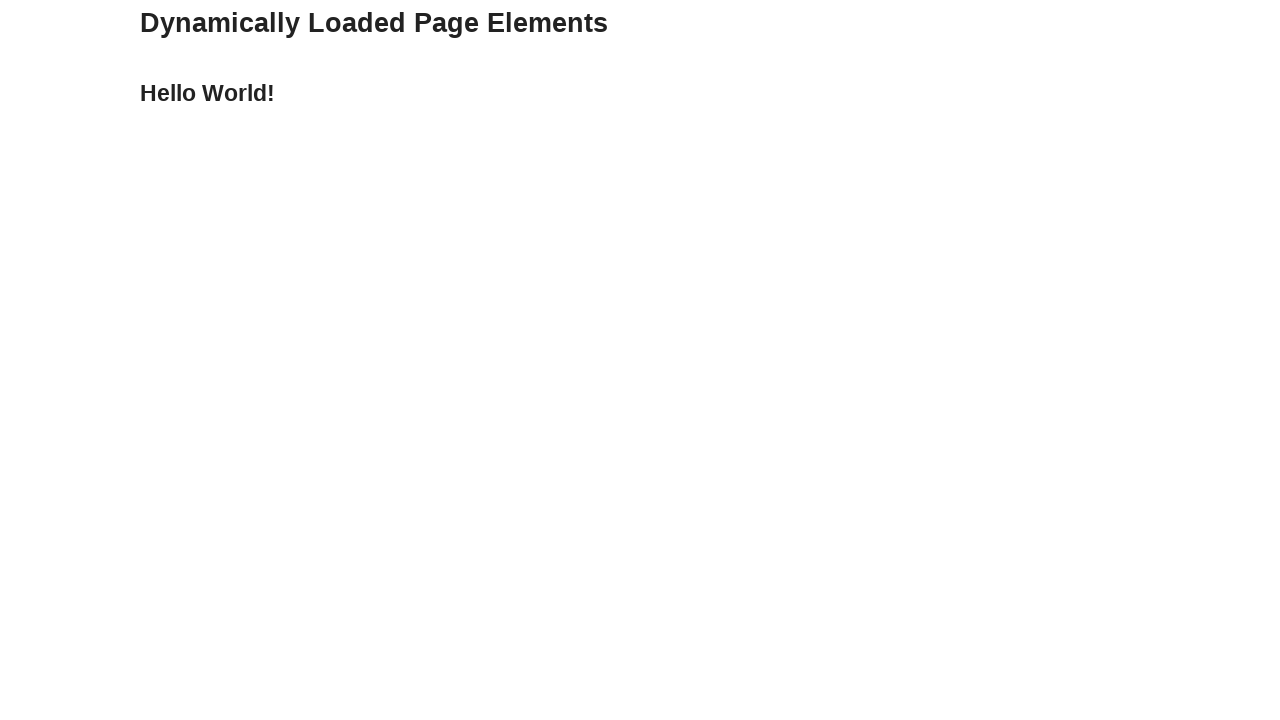

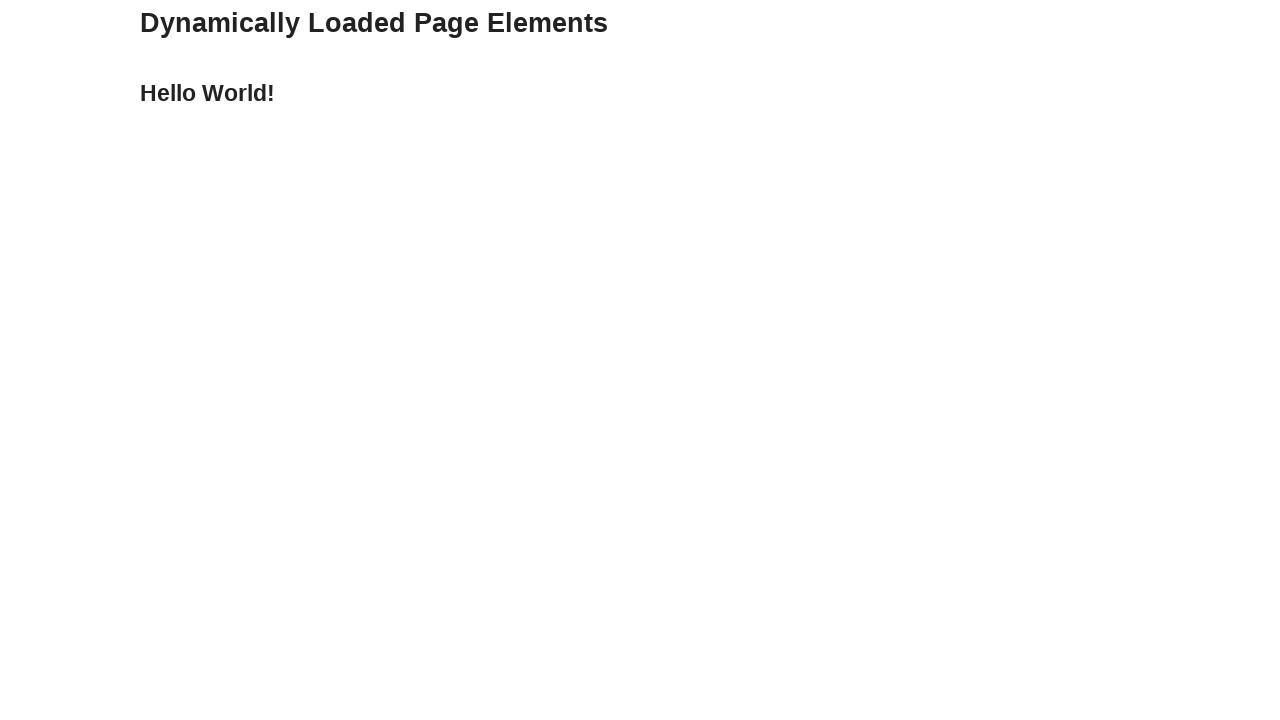